Tests a slow calculator web application by setting a delay value, performing a calculation (7 + 8), and verifying the result displays "15"

Starting URL: https://bonigarcia.dev/selenium-webdriver-java/slow-calculator.html

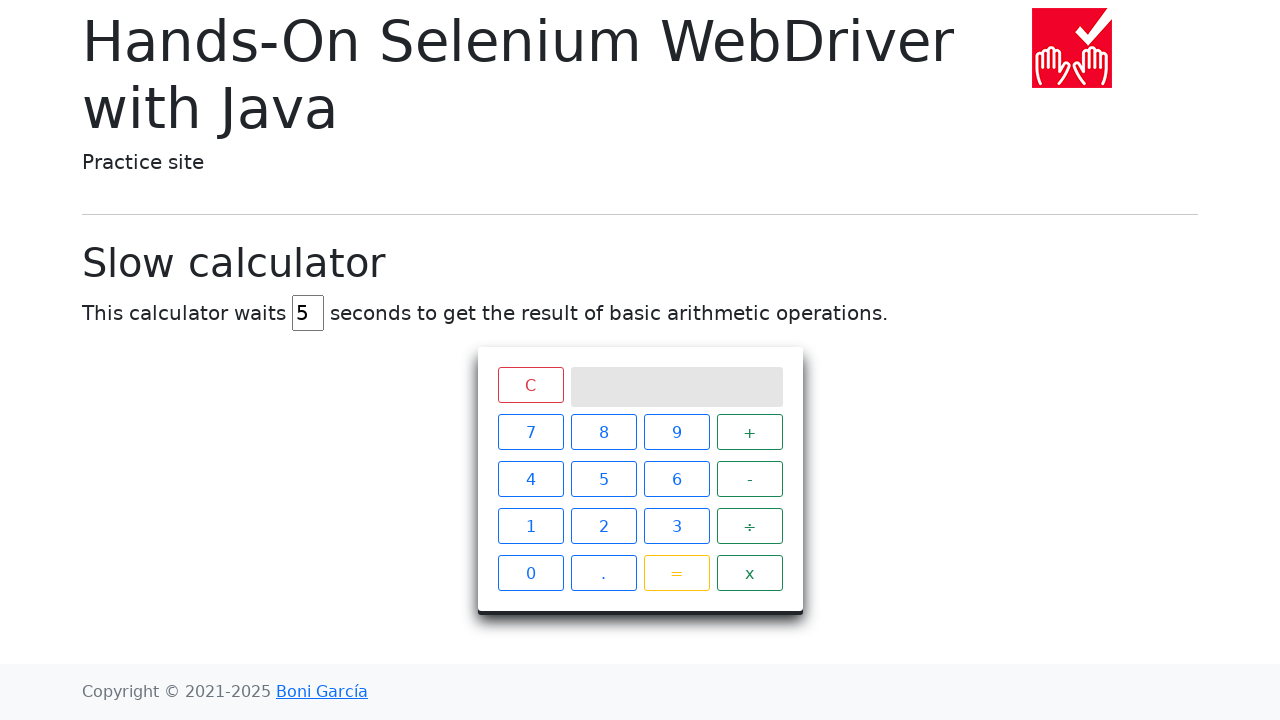

Cleared the delay input field on #delay
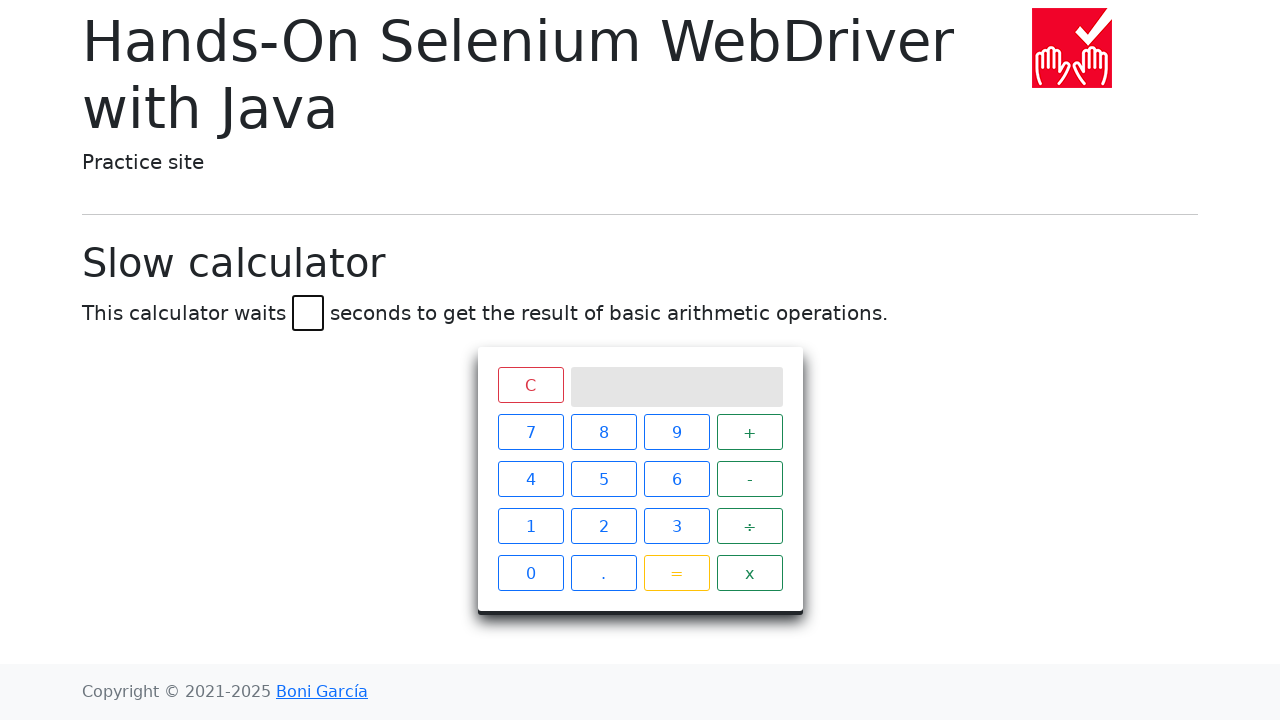

Set delay value to 45 seconds on #delay
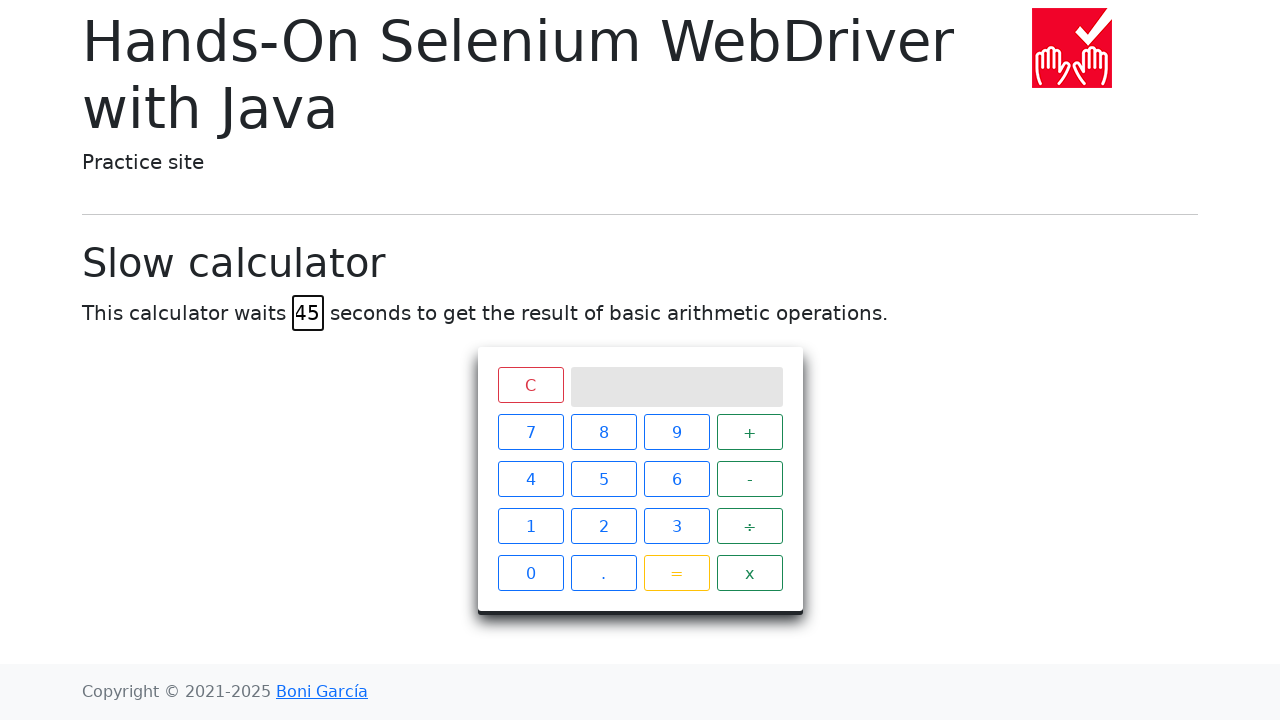

Clicked calculator button '7' at (530, 432) on xpath=//span[text()='7']
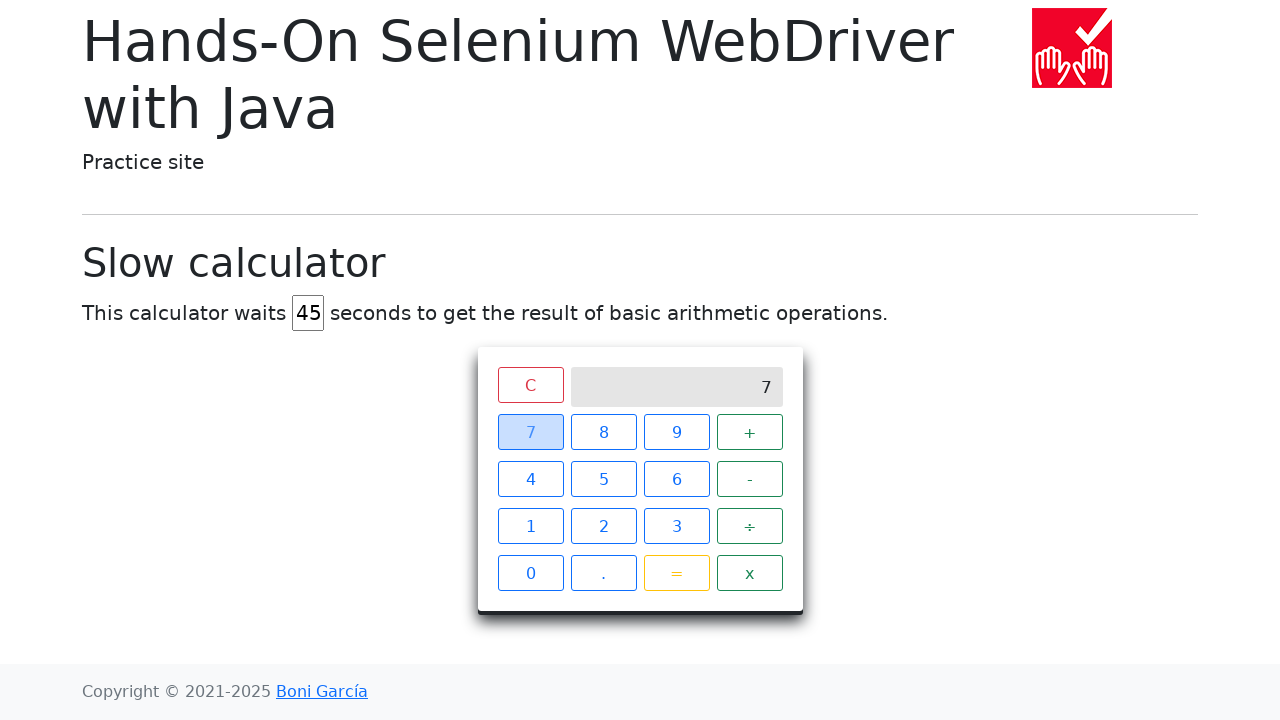

Clicked calculator button '+' at (750, 432) on xpath=//span[text()='+']
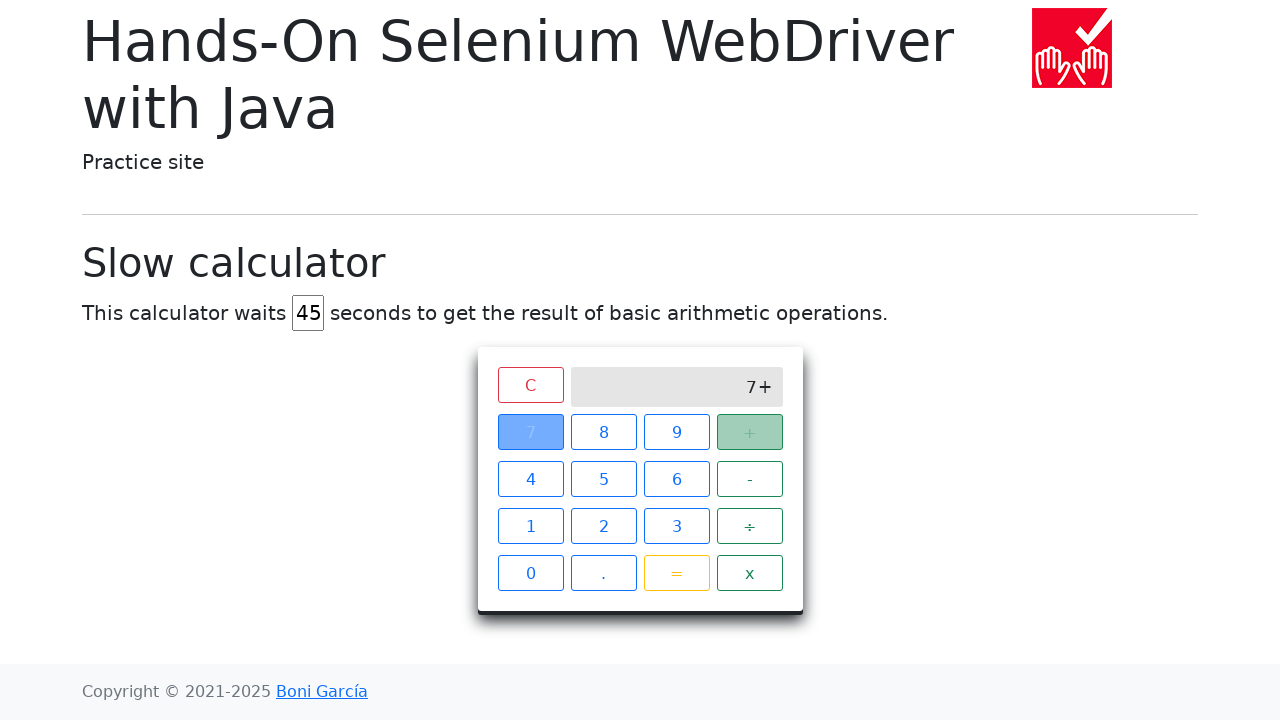

Clicked calculator button '8' at (604, 432) on xpath=//span[text()='8']
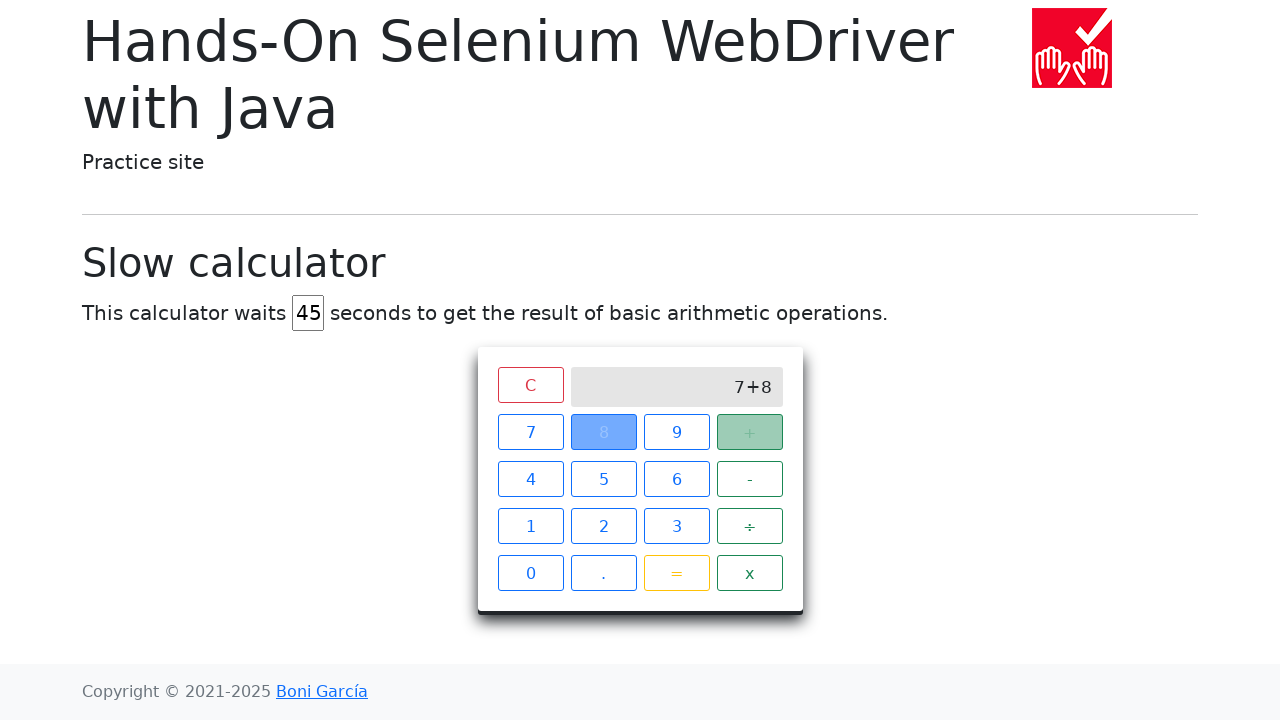

Clicked calculator button '=' at (676, 573) on xpath=//span[text()='=']
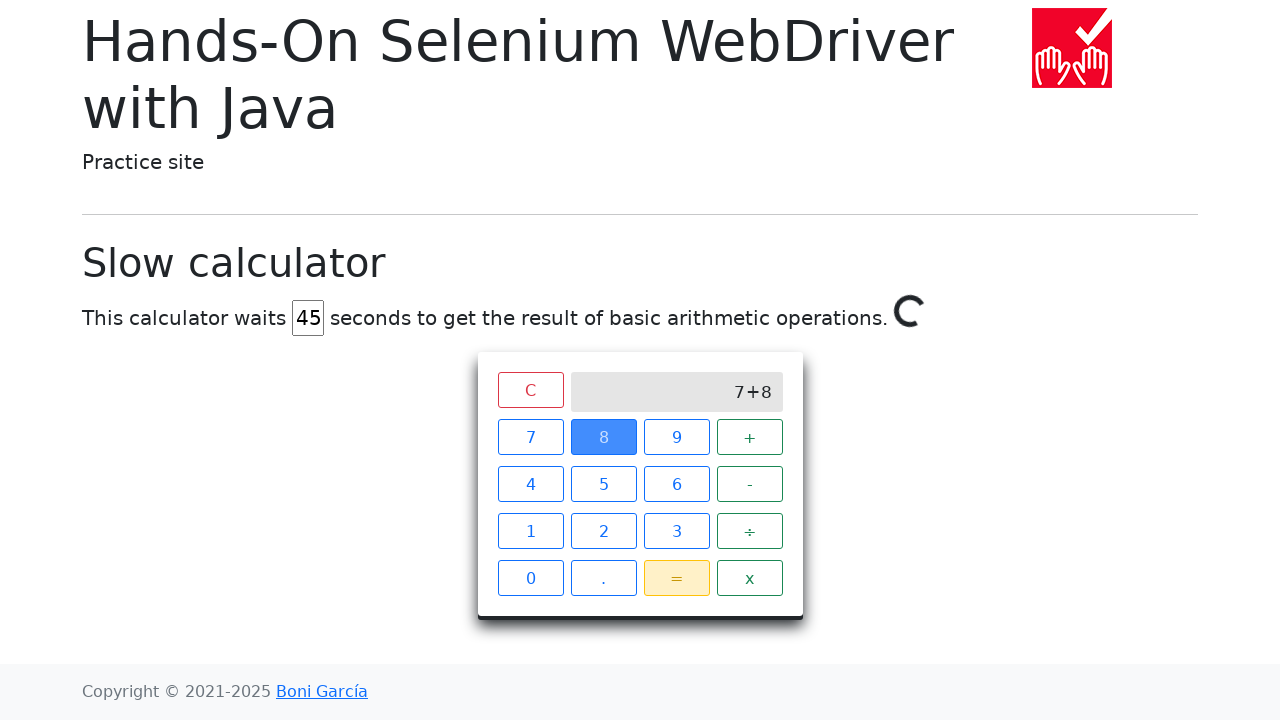

Calculator screen element loaded
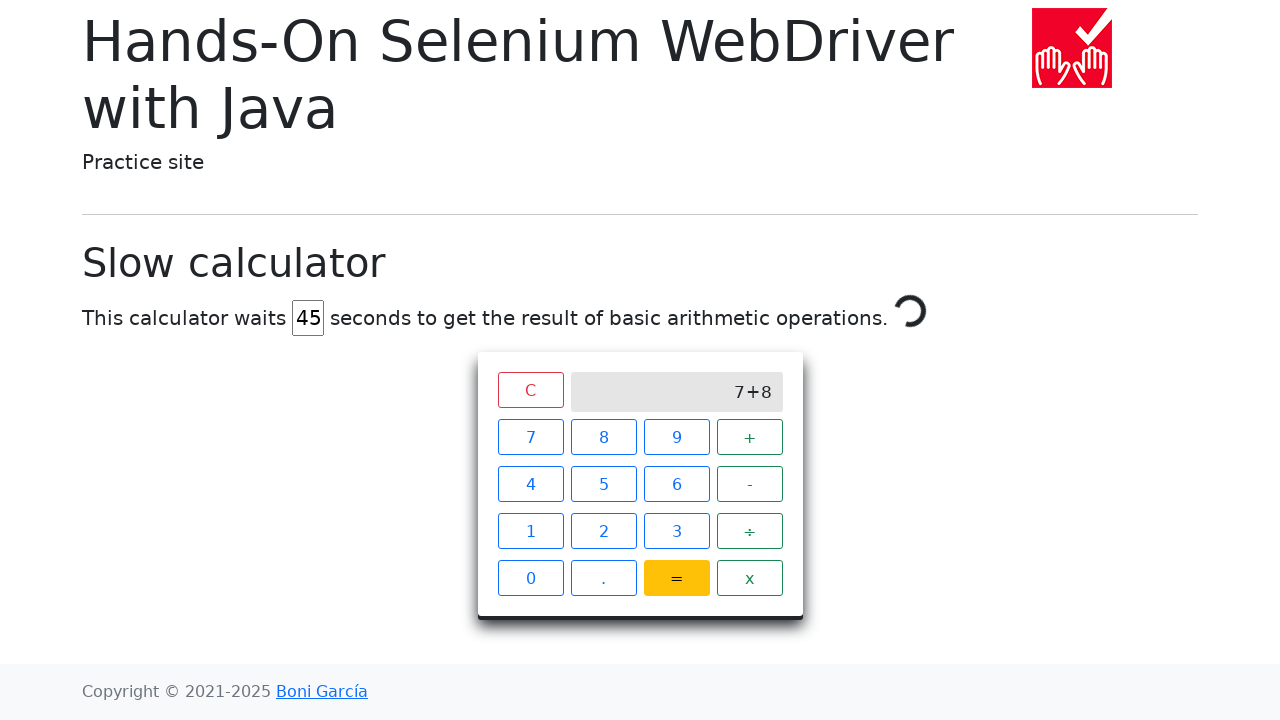

Calculation result '15' appeared on calculator screen
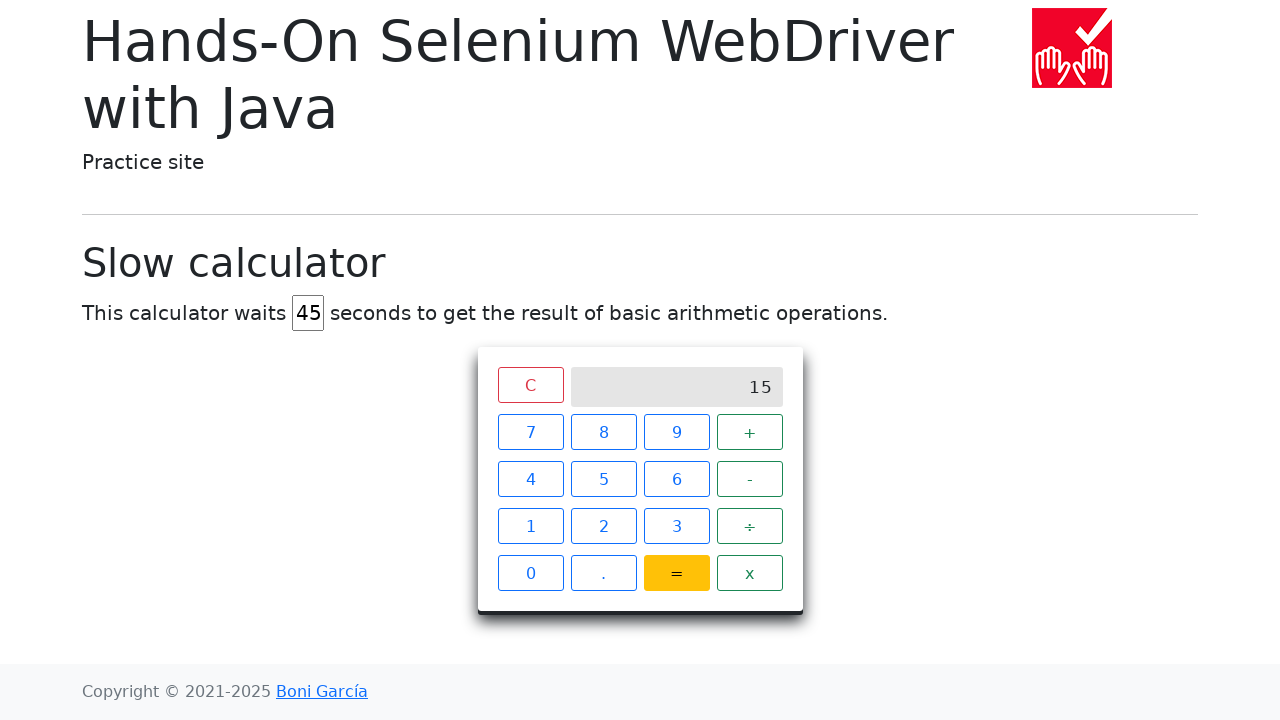

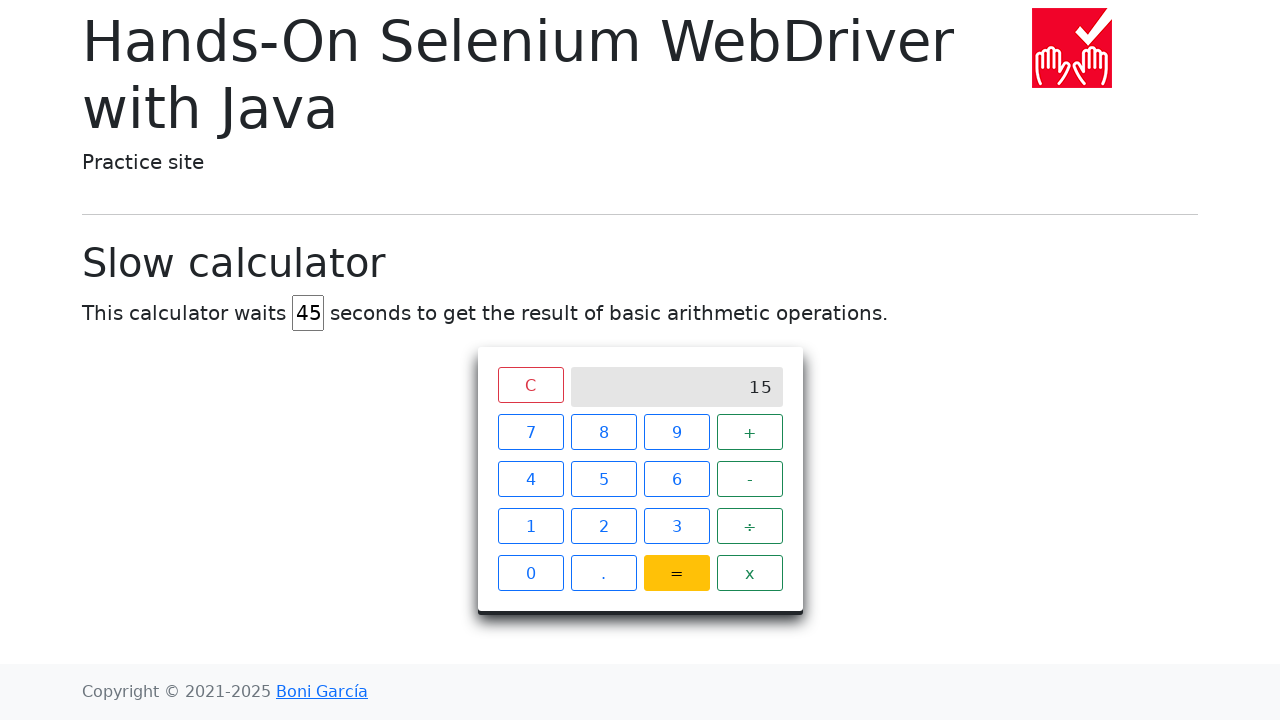